Navigates to a blog page and clicks a link to open a popup window

Starting URL: http://omayo.blogspot.com/

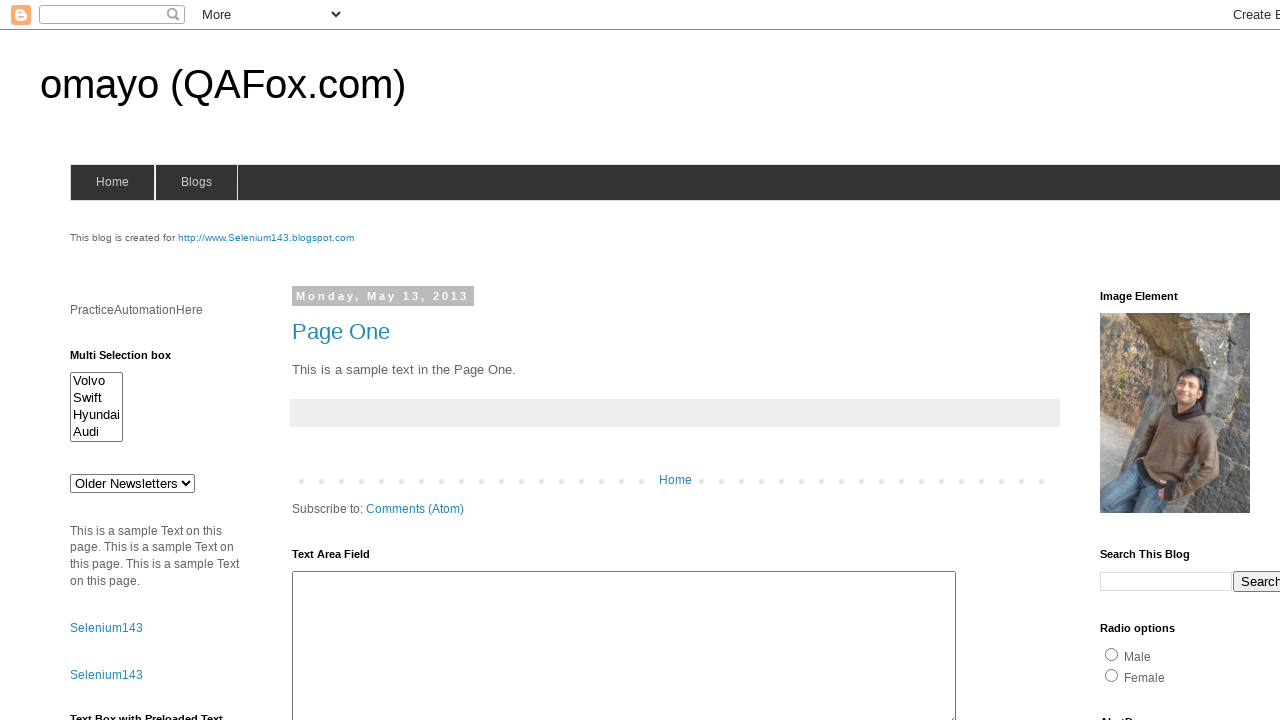

Navigated to omayo.blogspot.com blog page
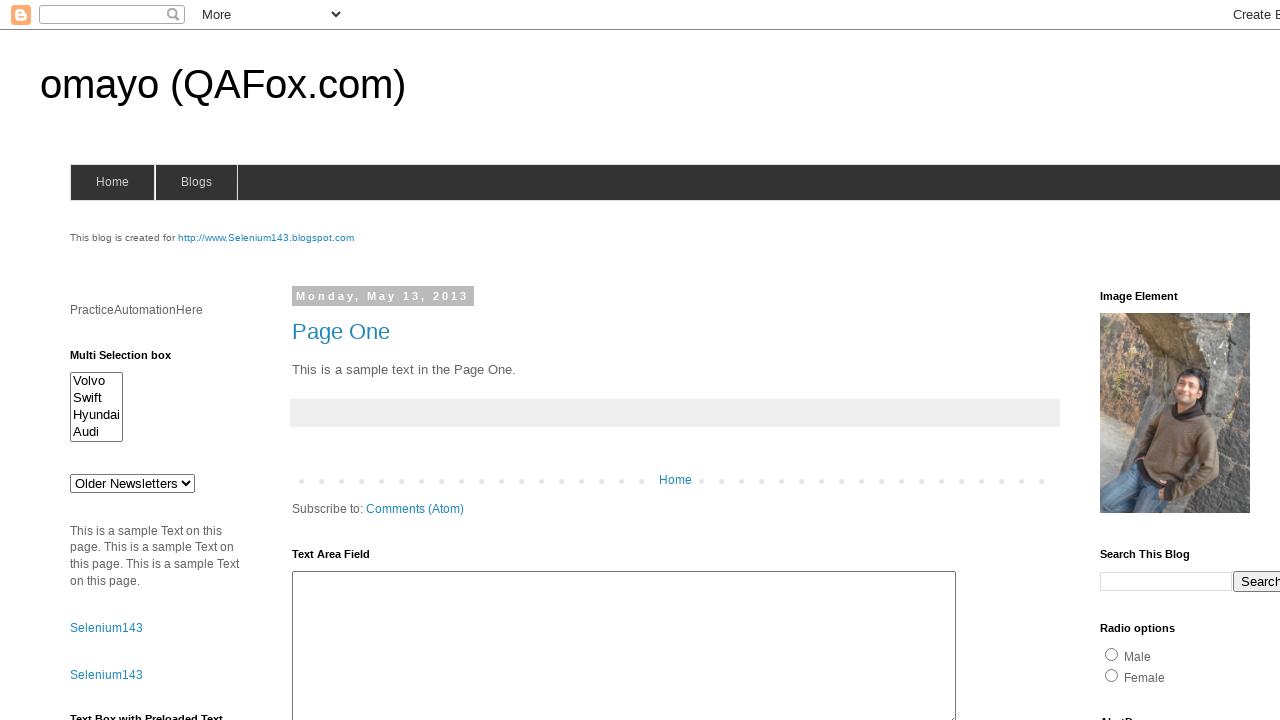

Clicked link to open a popup window at (132, 360) on text=open a popup window
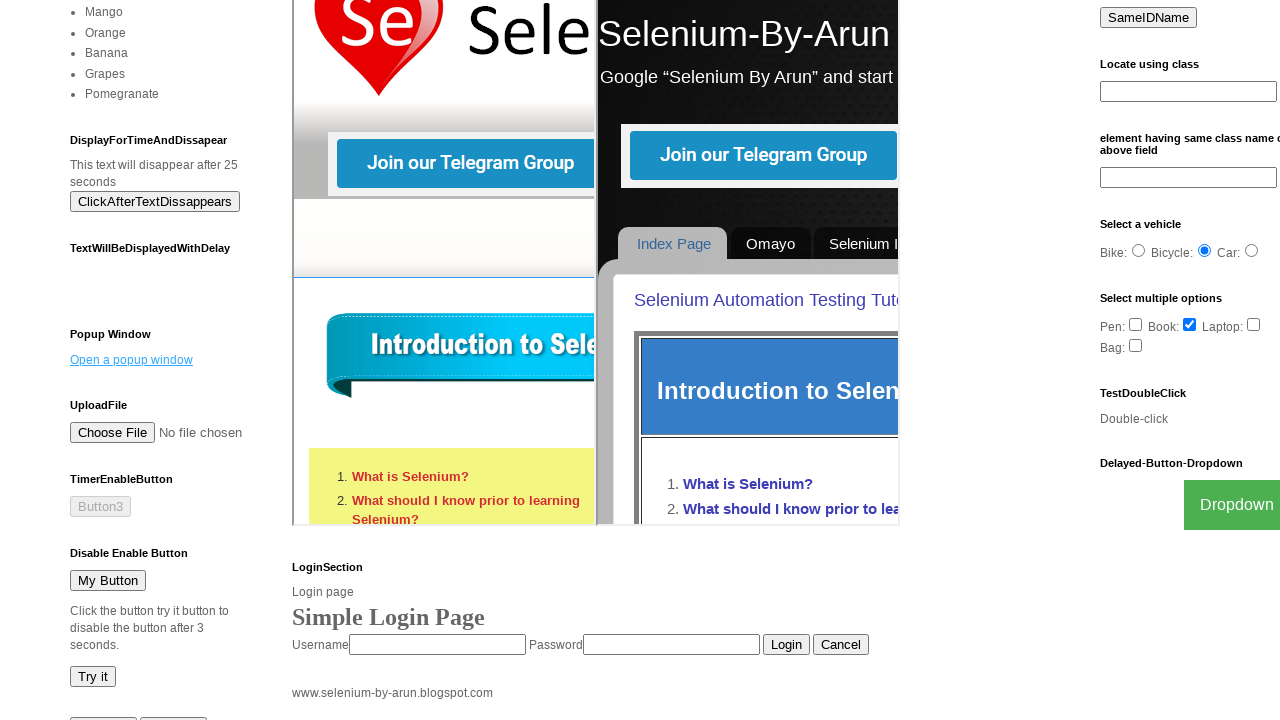

Waited 2 seconds for popup window to open
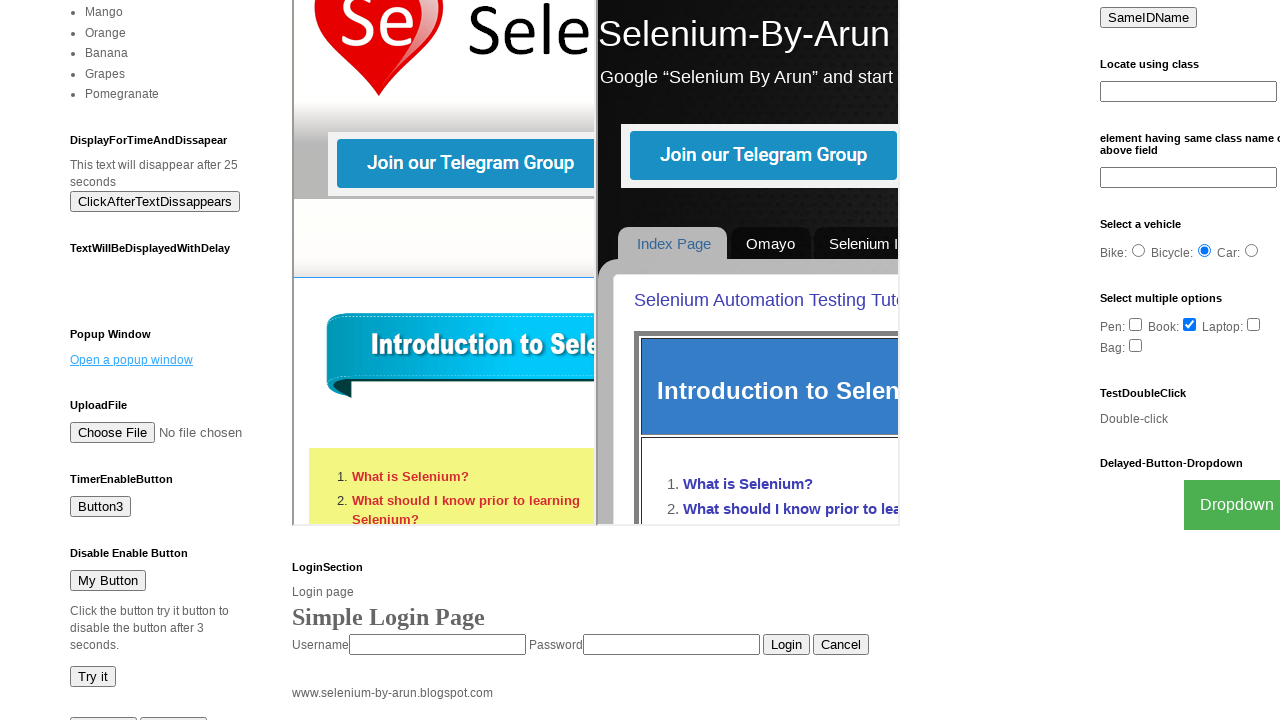

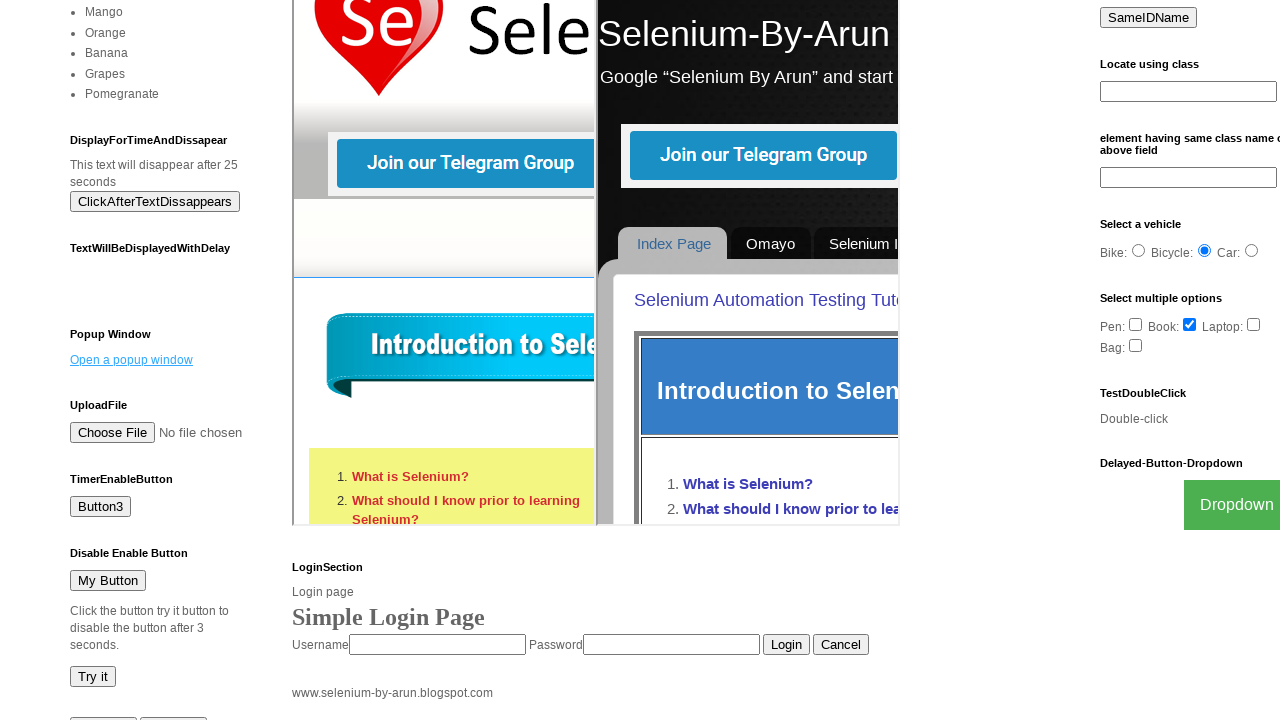